Tests file download functionality by navigating to a download page, clicking a download link, and verifying a file is downloaded.

Starting URL: https://the-internet.herokuapp.com/download

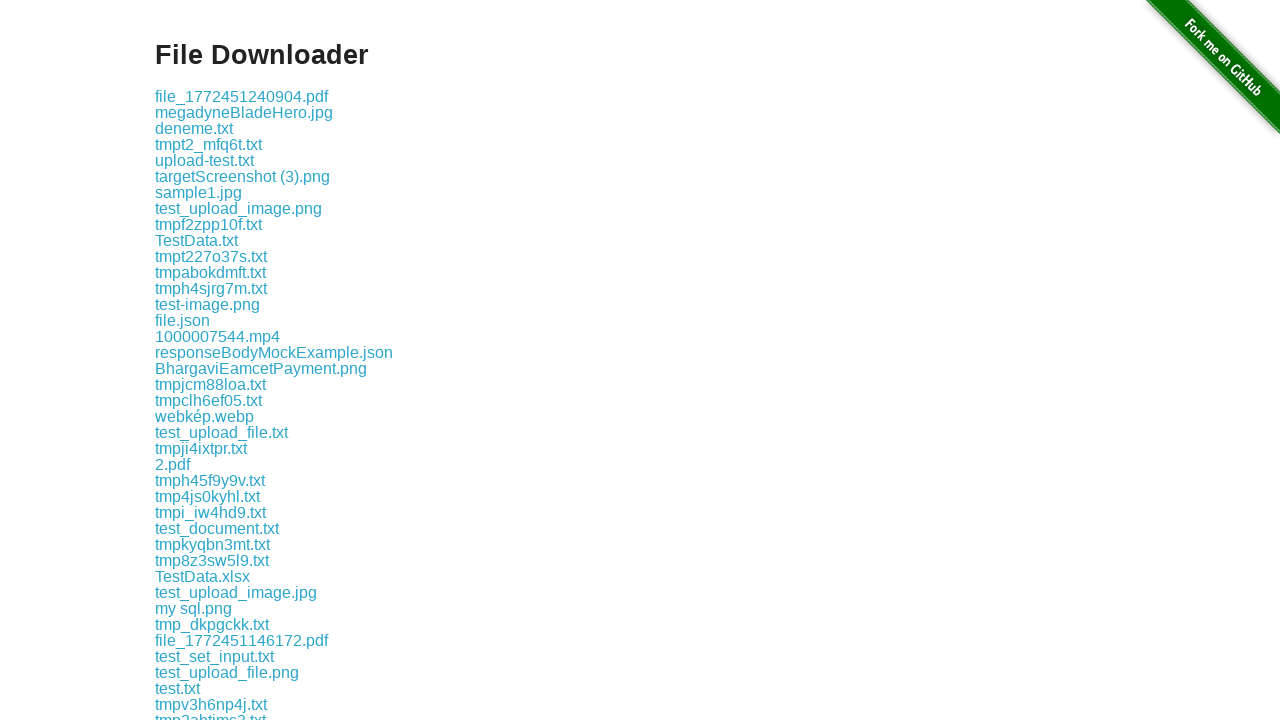

Navigated to file download page
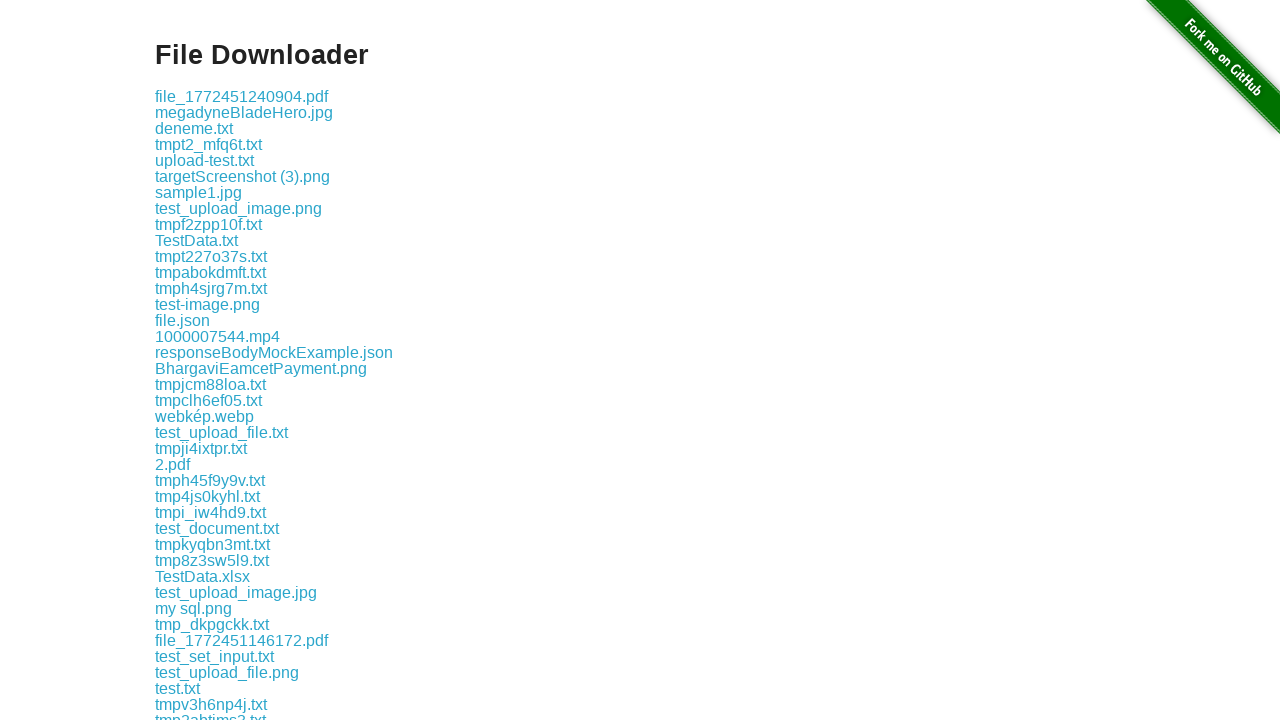

Clicked the first download link at (242, 96) on .example a >> nth=0
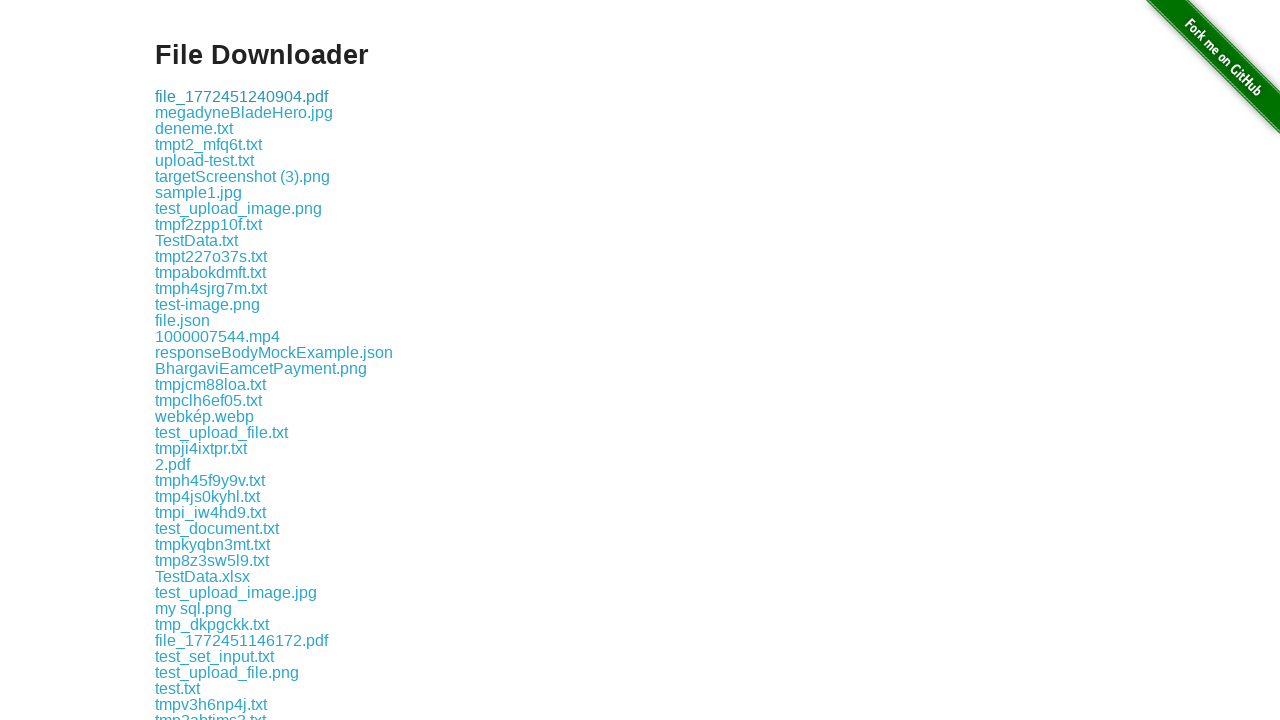

Waited 2 seconds for file download to process
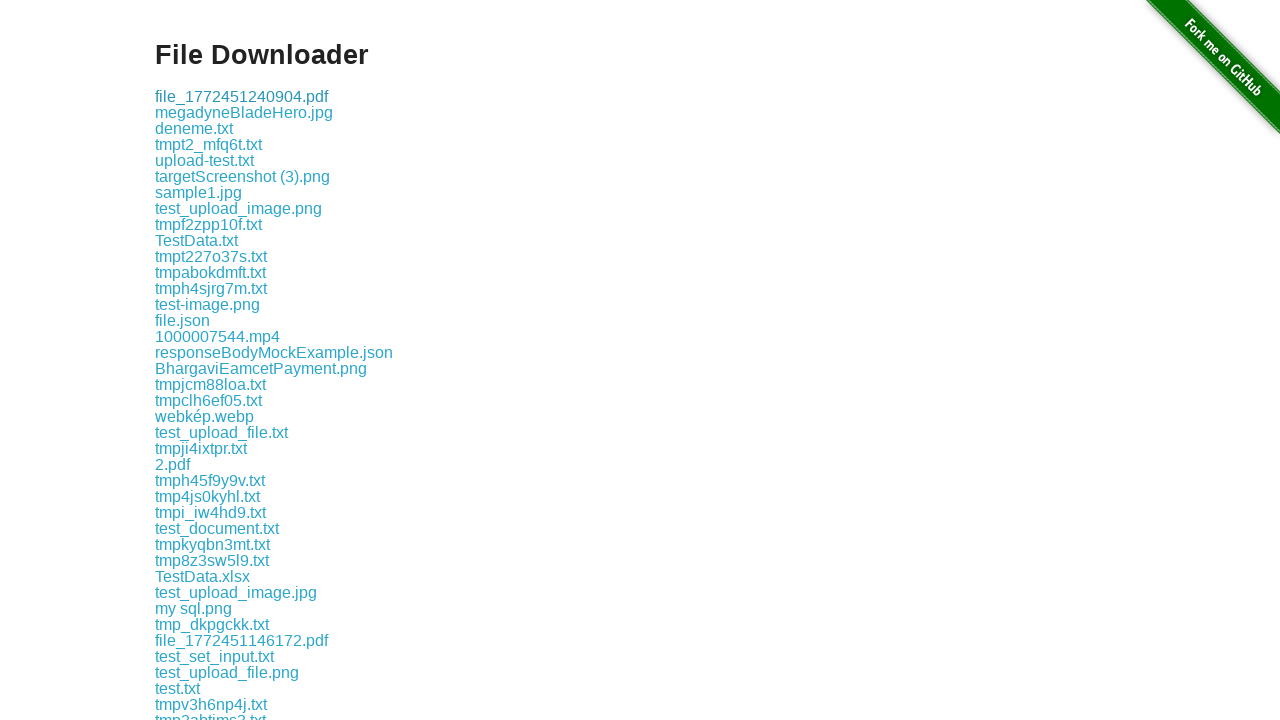

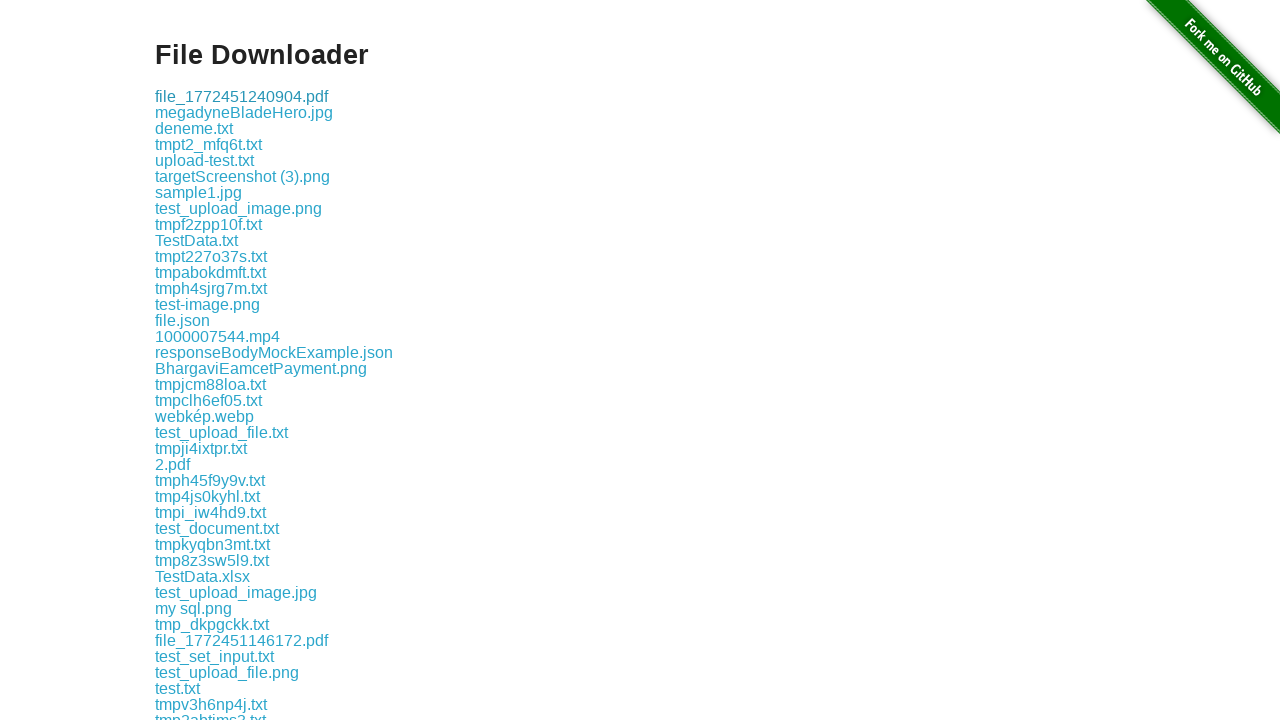